Tests window handling by clicking a link that opens a new tab, switching to the new tab to verify its content, then switching back to the original tab to verify its content

Starting URL: https://the-internet.herokuapp.com/iframe

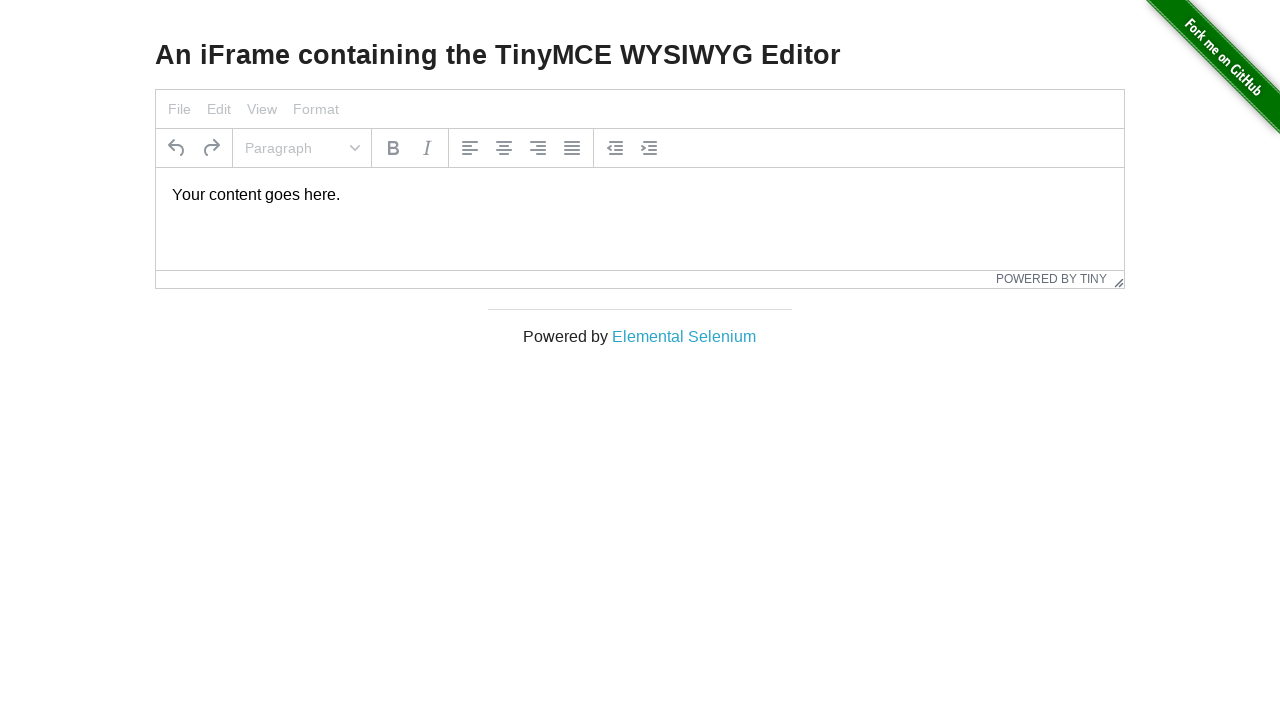

Stored reference to original page
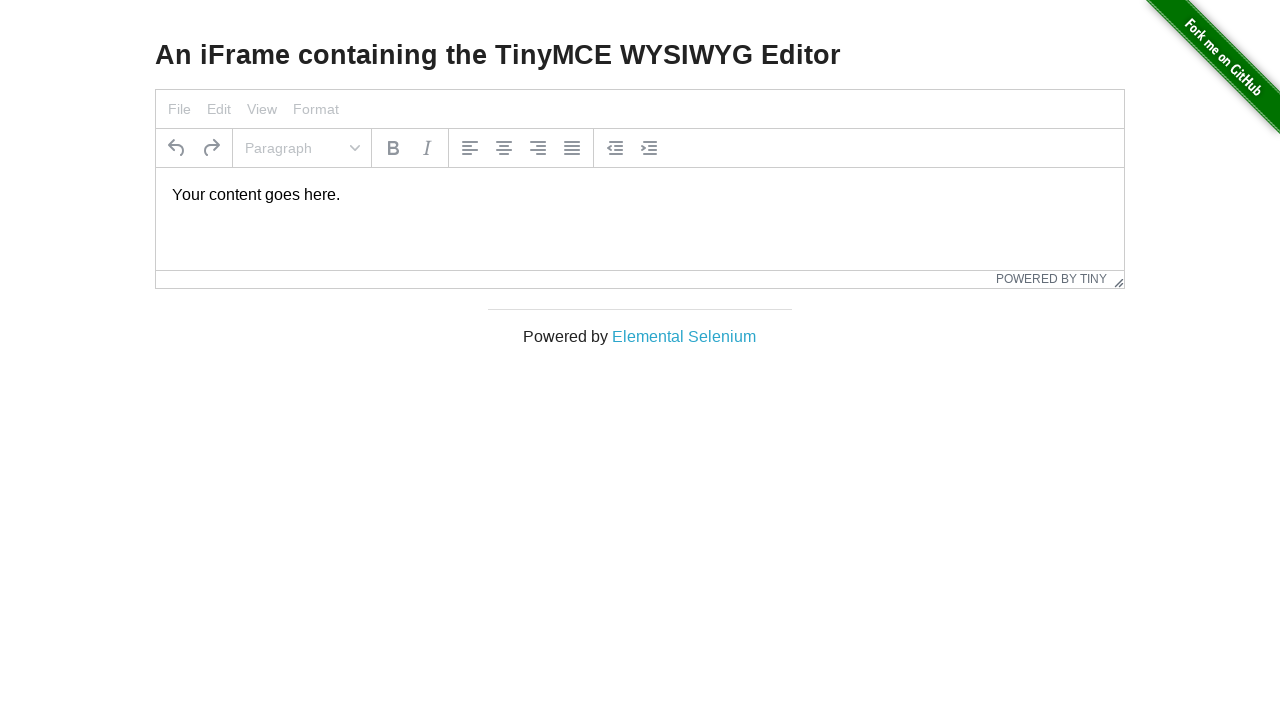

Clicked on 'Elemental Selenium' link to open new tab at (684, 336) on text=Elemental Selenium
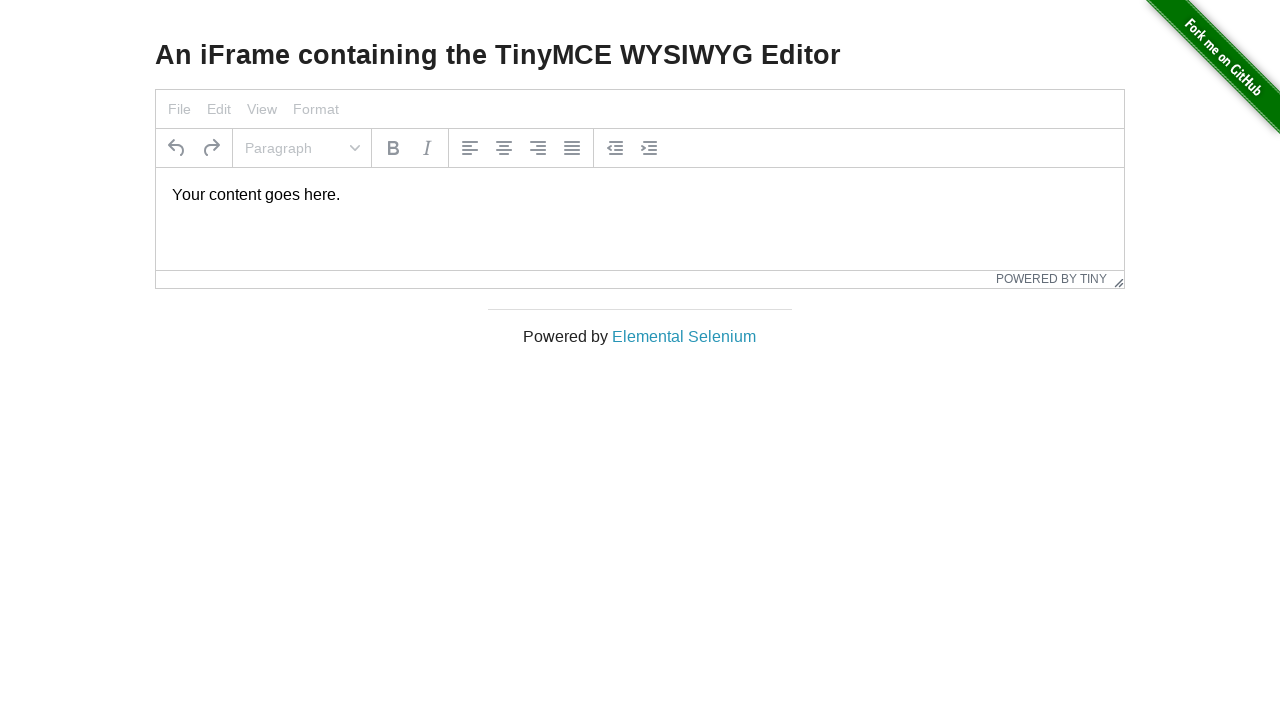

Captured new page/tab from context
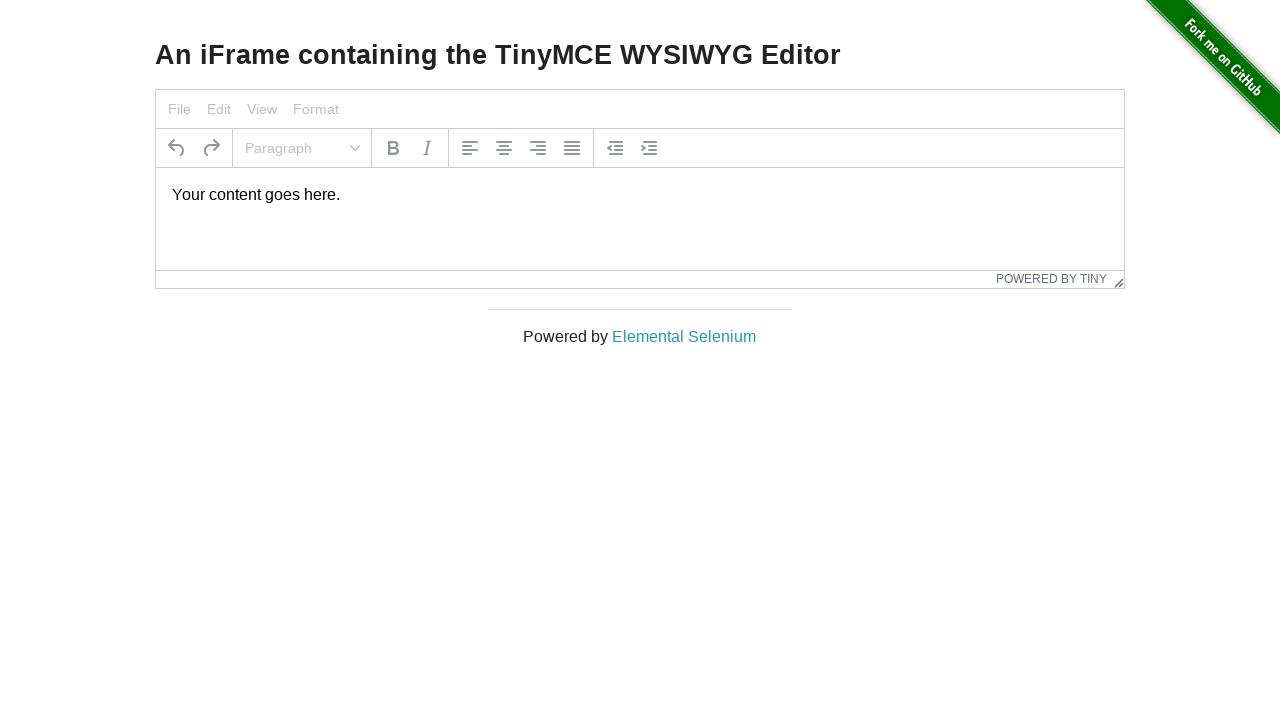

New tab page loaded successfully
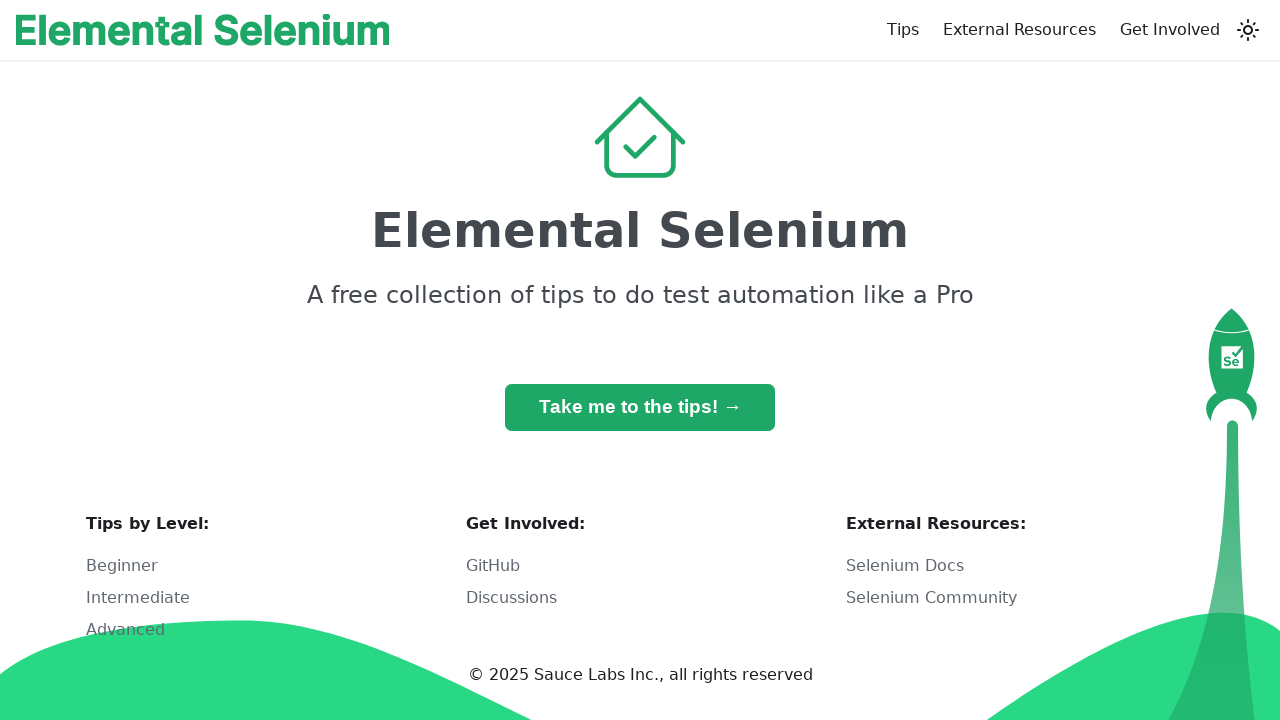

Retrieved heading text from new tab: 'Elemental Selenium'
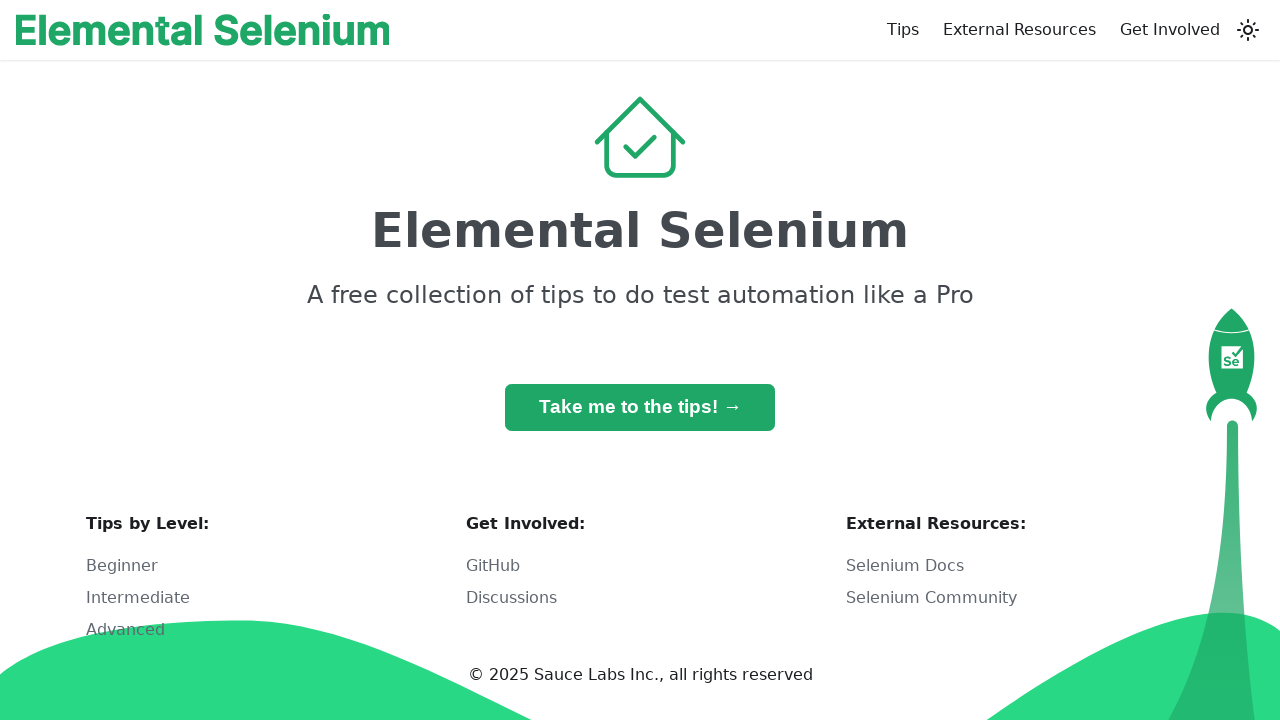

Verified new tab heading matches expected text 'Elemental Selenium'
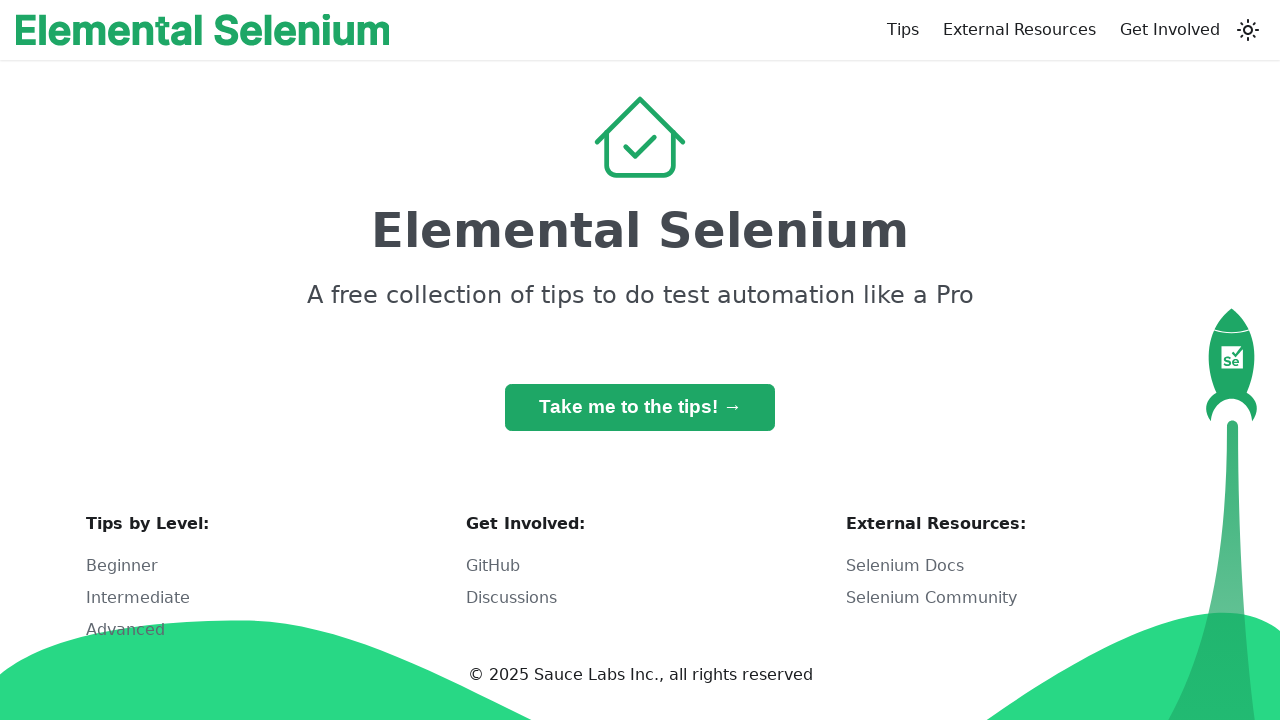

Retrieved heading text from original tab
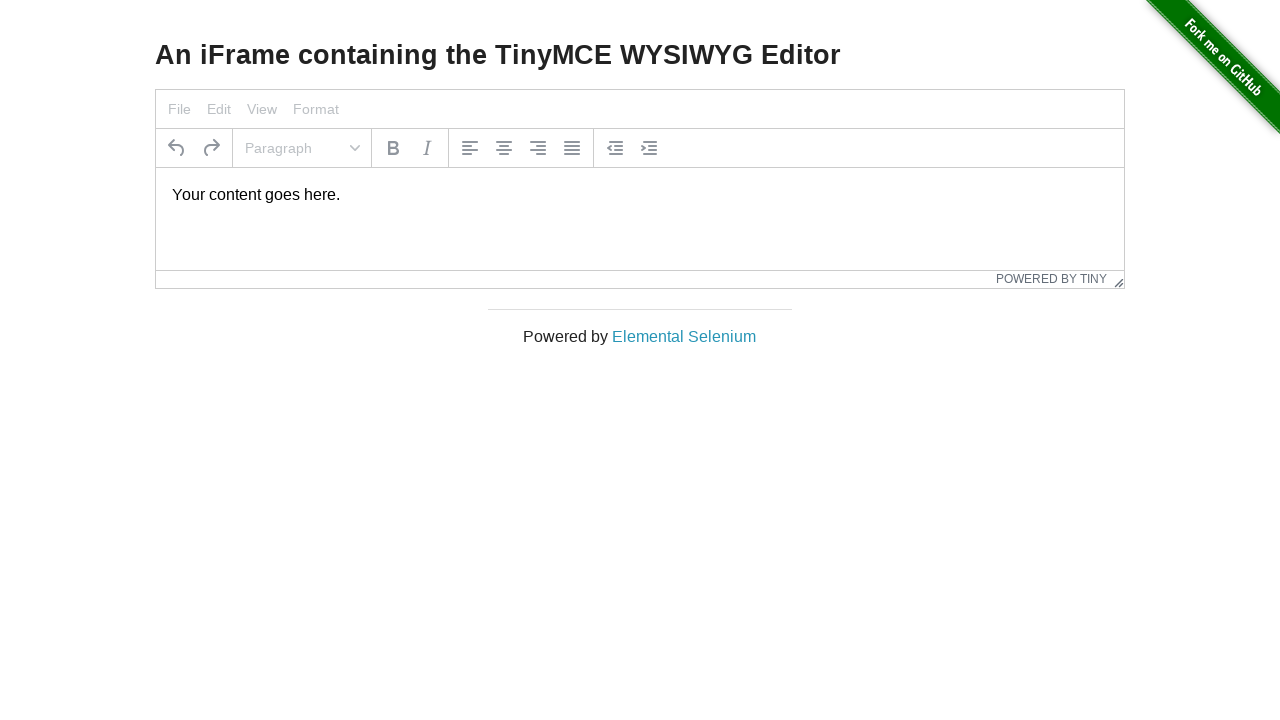

Verified original tab heading matches expected text 'An iFrame containing the TinyMCE WYSIWYG Editor'
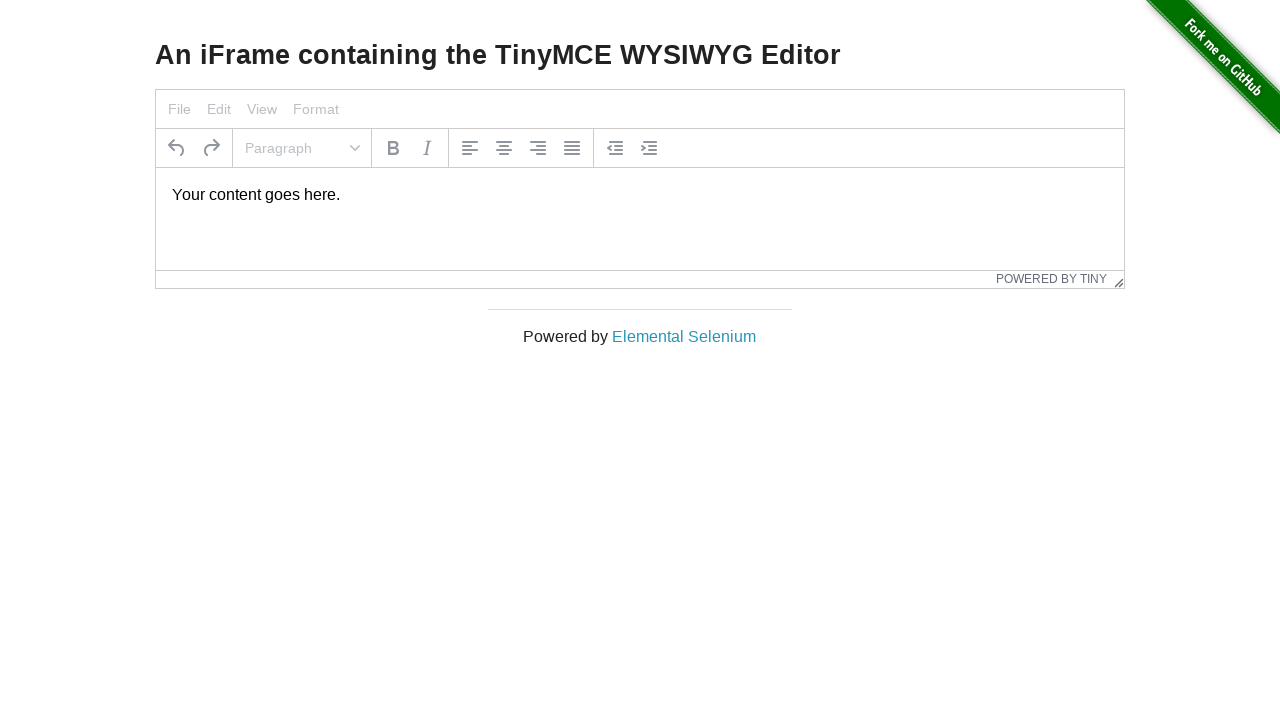

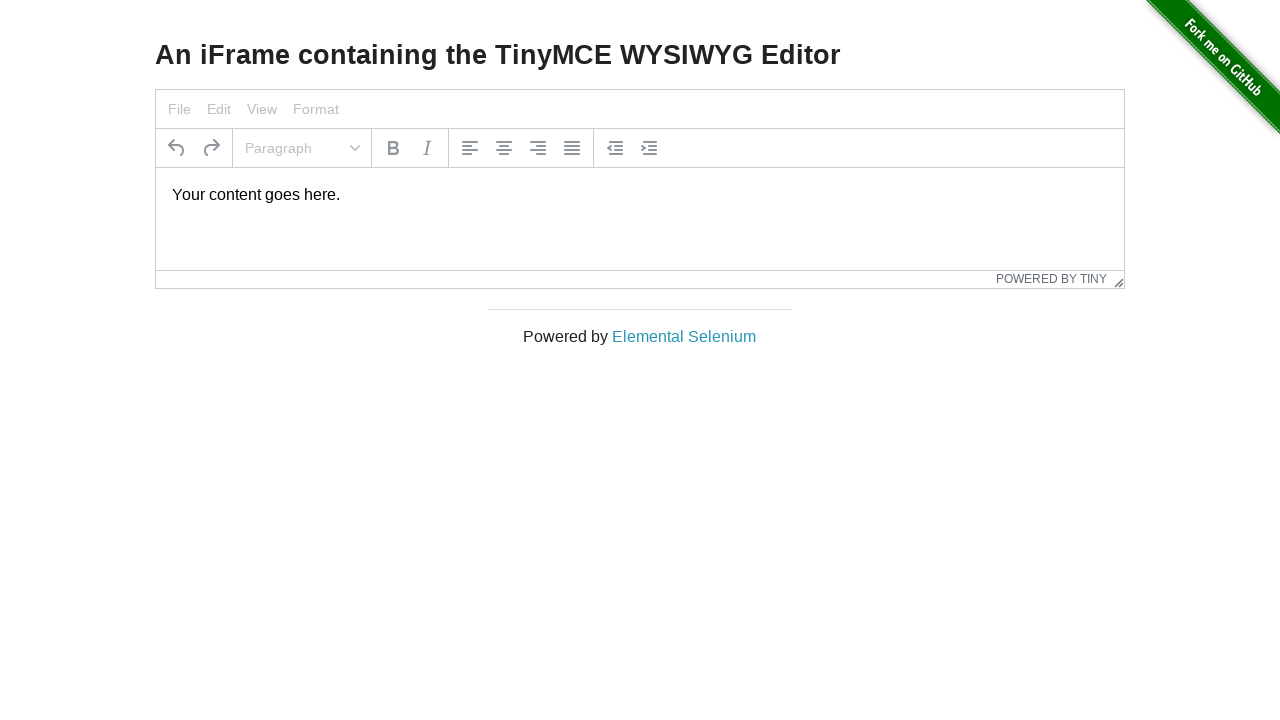